Navigates to a Mercari product listing page and verifies that the price element is displayed correctly

Starting URL: https://jp.mercari.com/item/m20120586668

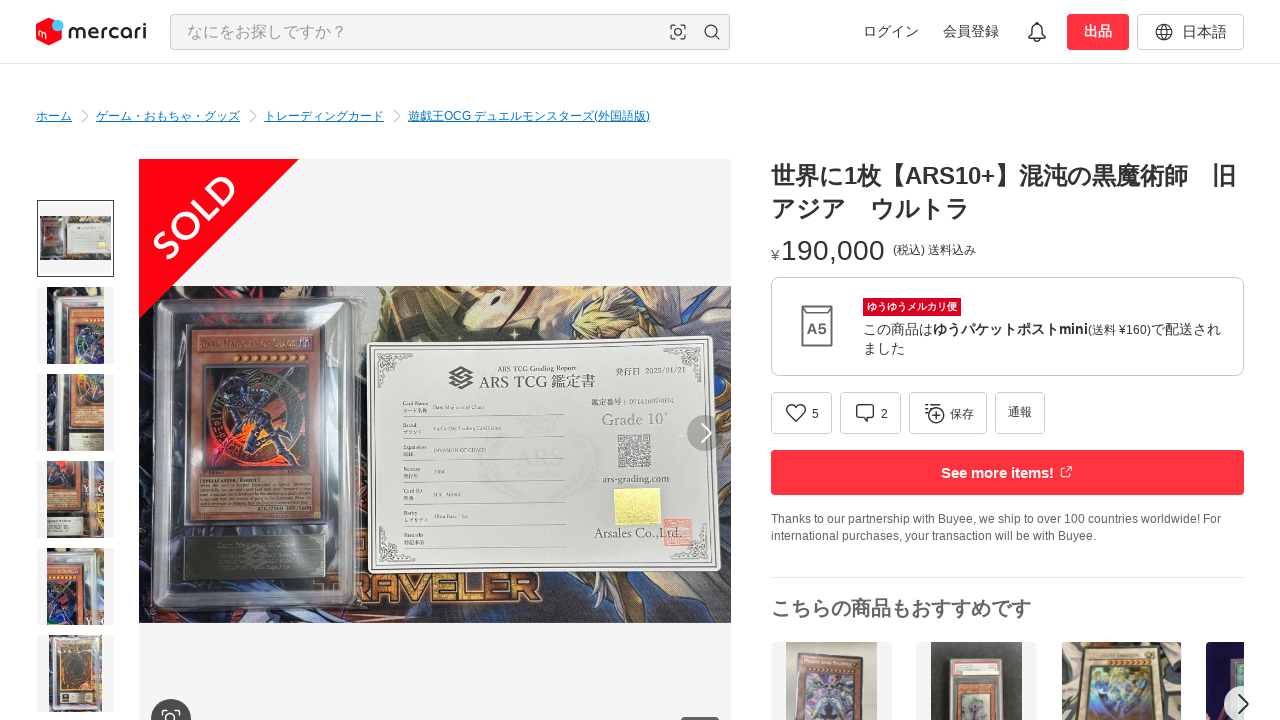

Waited for price element to be visible on Mercari product page
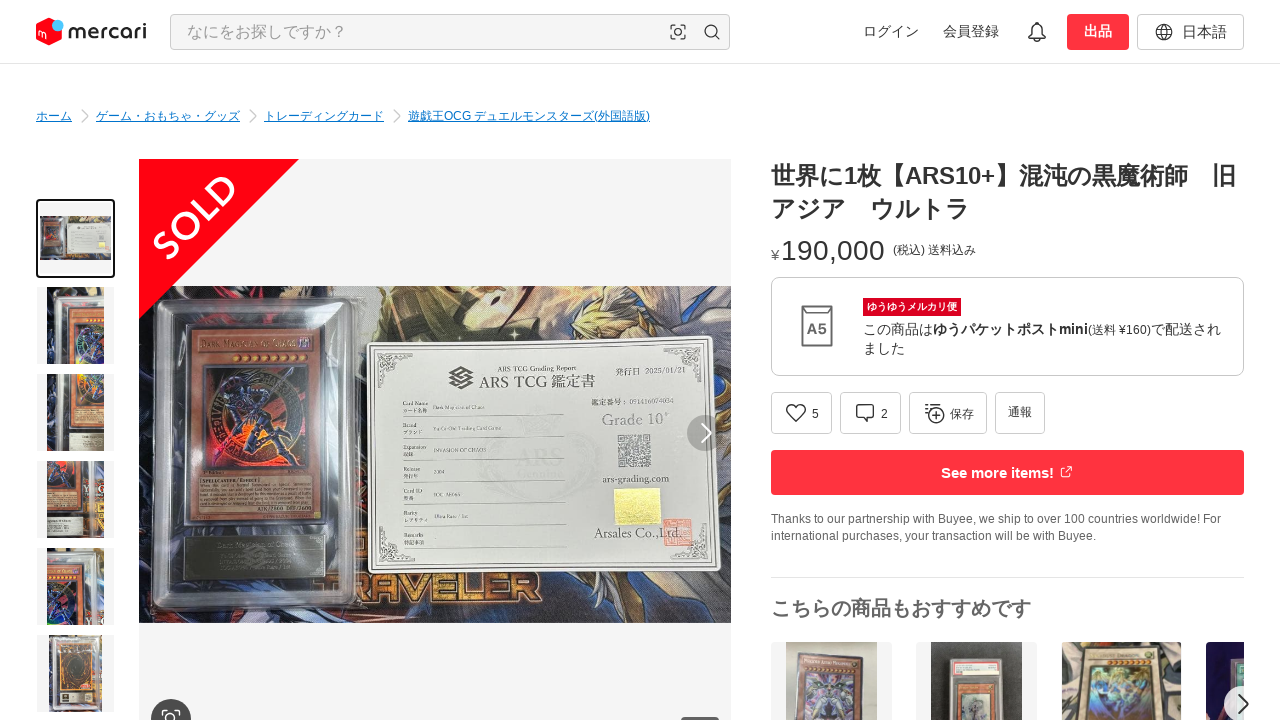

Verified price span element is present and displayed correctly
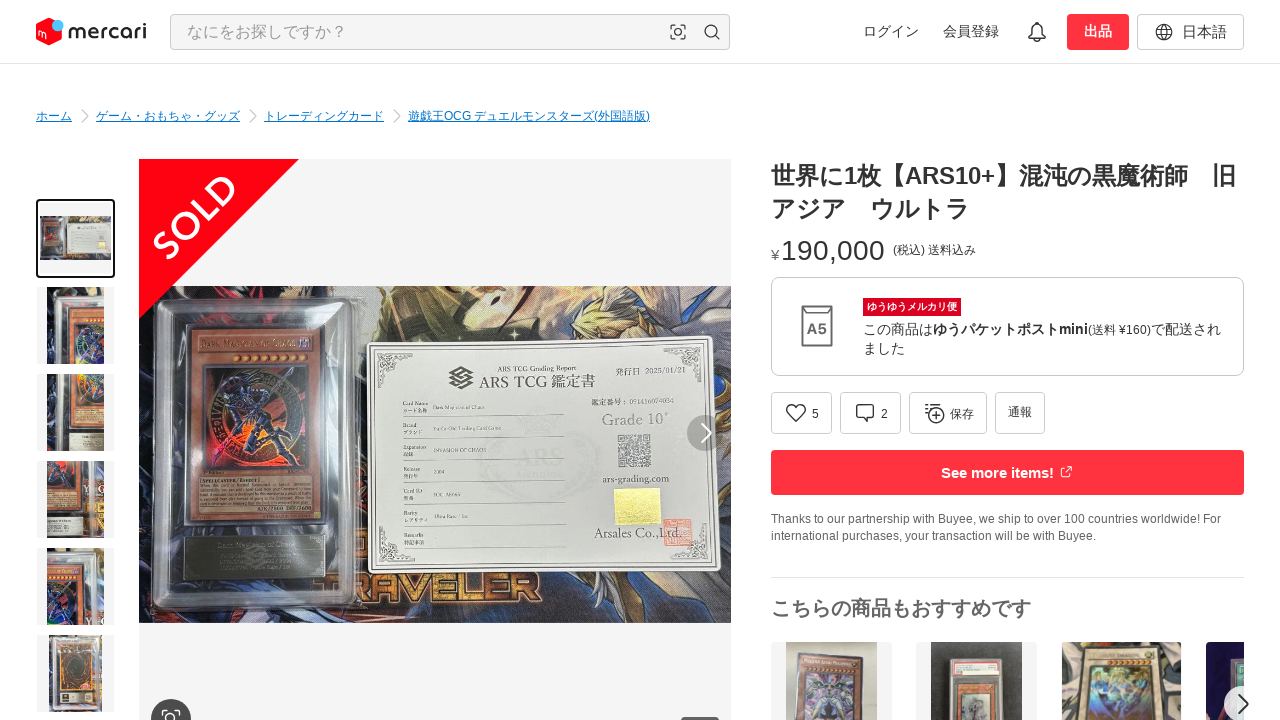

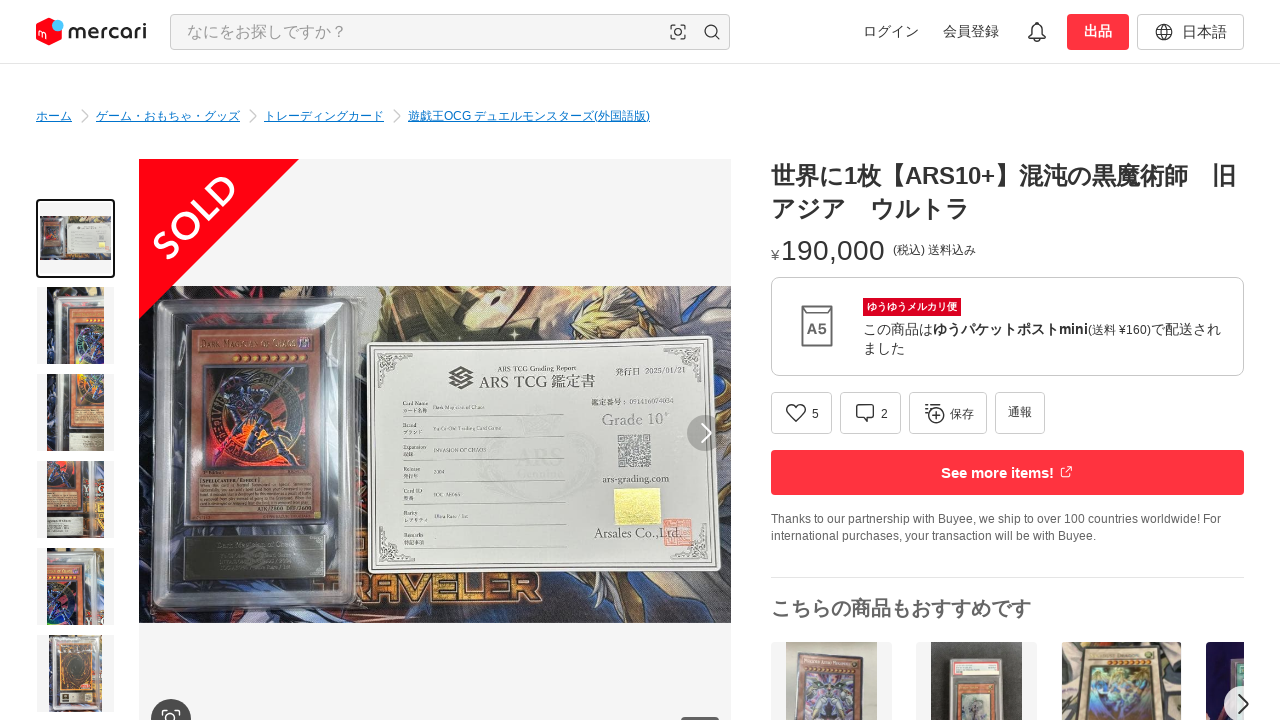